Tests JavaScript prompt dialog by clicking a button, entering a name in the prompt, accepting it, and verifying the name appears in the result

Starting URL: https://testcenter.techproeducation.com/index.php?page=javascript-alerts

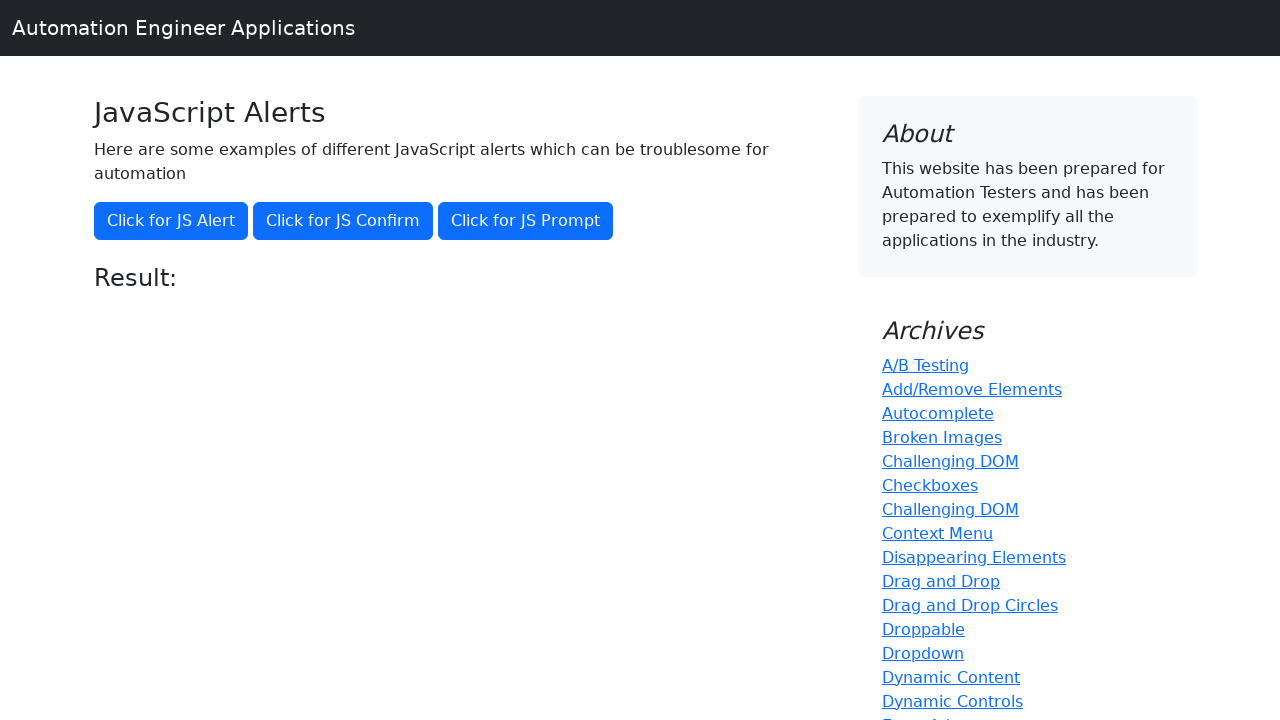

Set up dialog handler to accept prompt with 'Marcus'
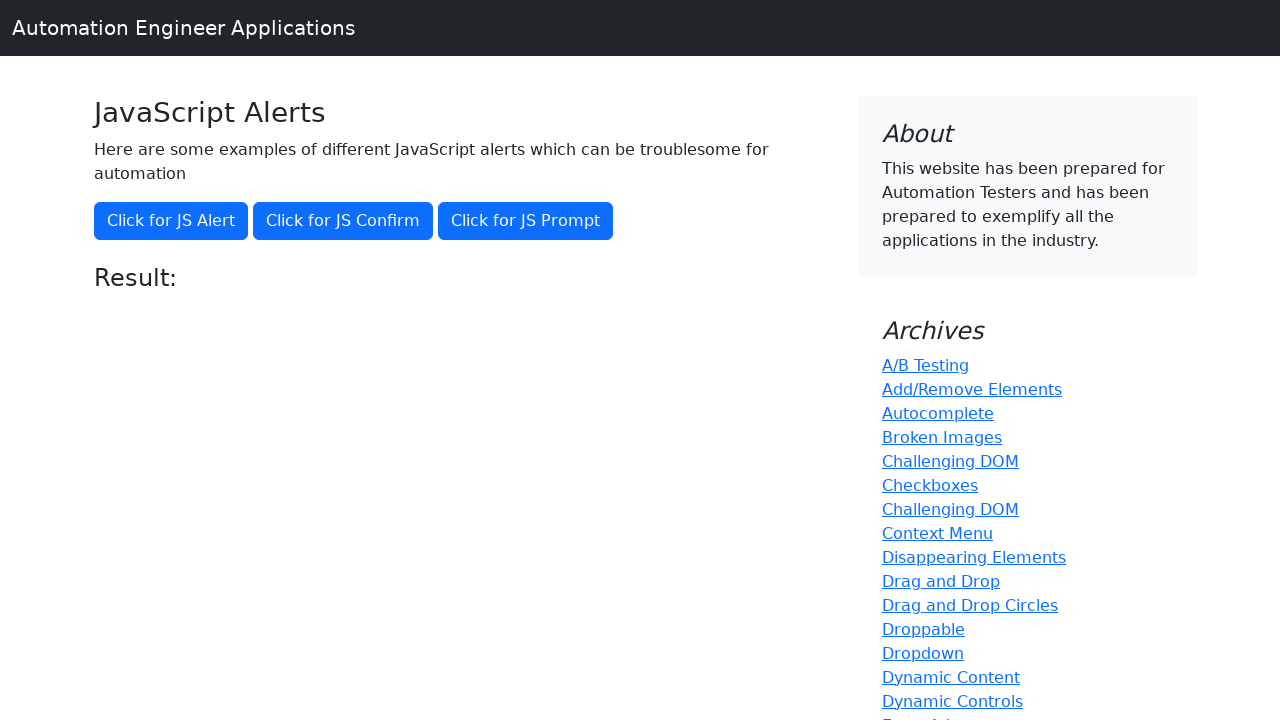

Clicked 'Click for JS Prompt' button to trigger JavaScript prompt dialog at (526, 221) on xpath=//button[text()='Click for JS Prompt']
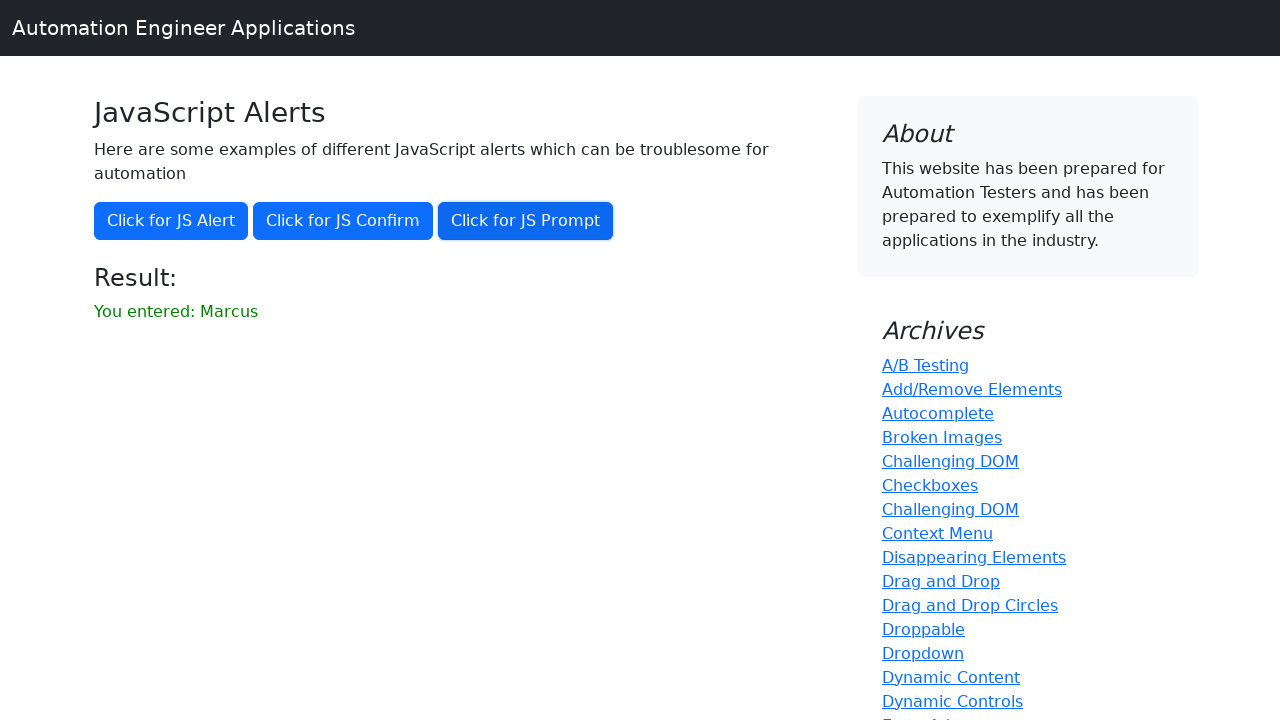

Waited for result element to appear
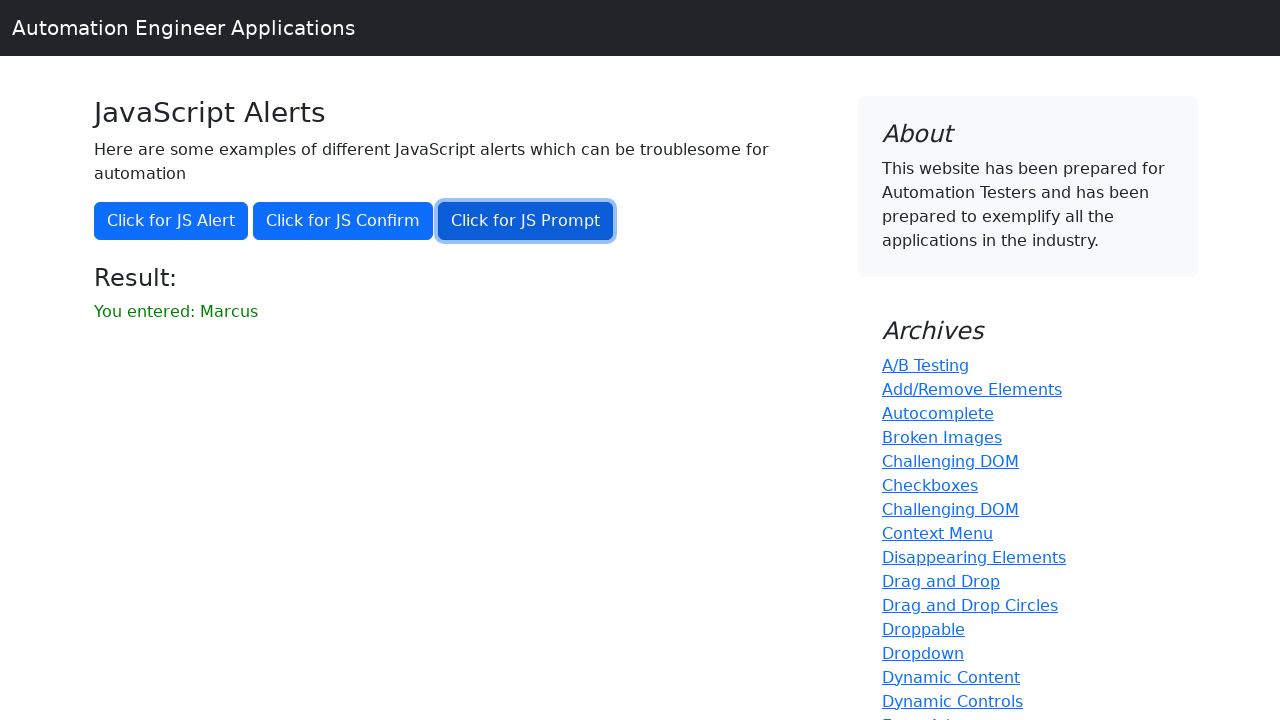

Retrieved result text: 'You entered: Marcus'
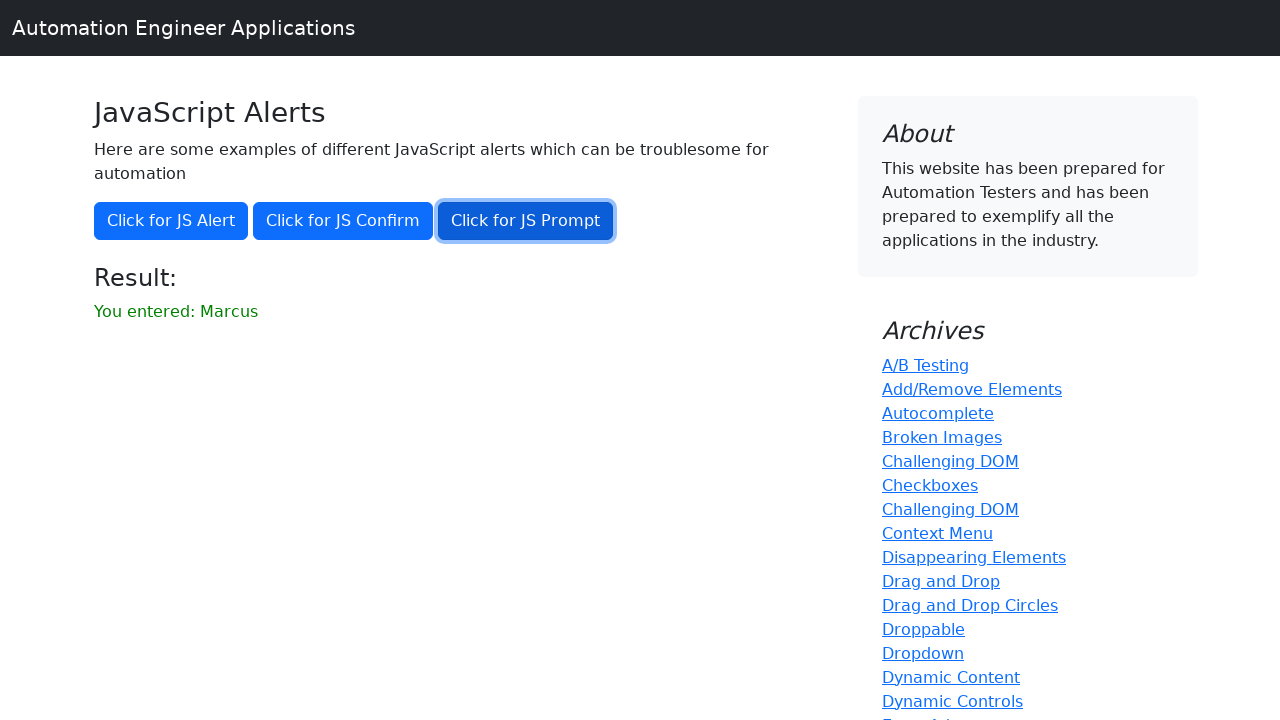

Verified that 'Marcus' appears in the result text
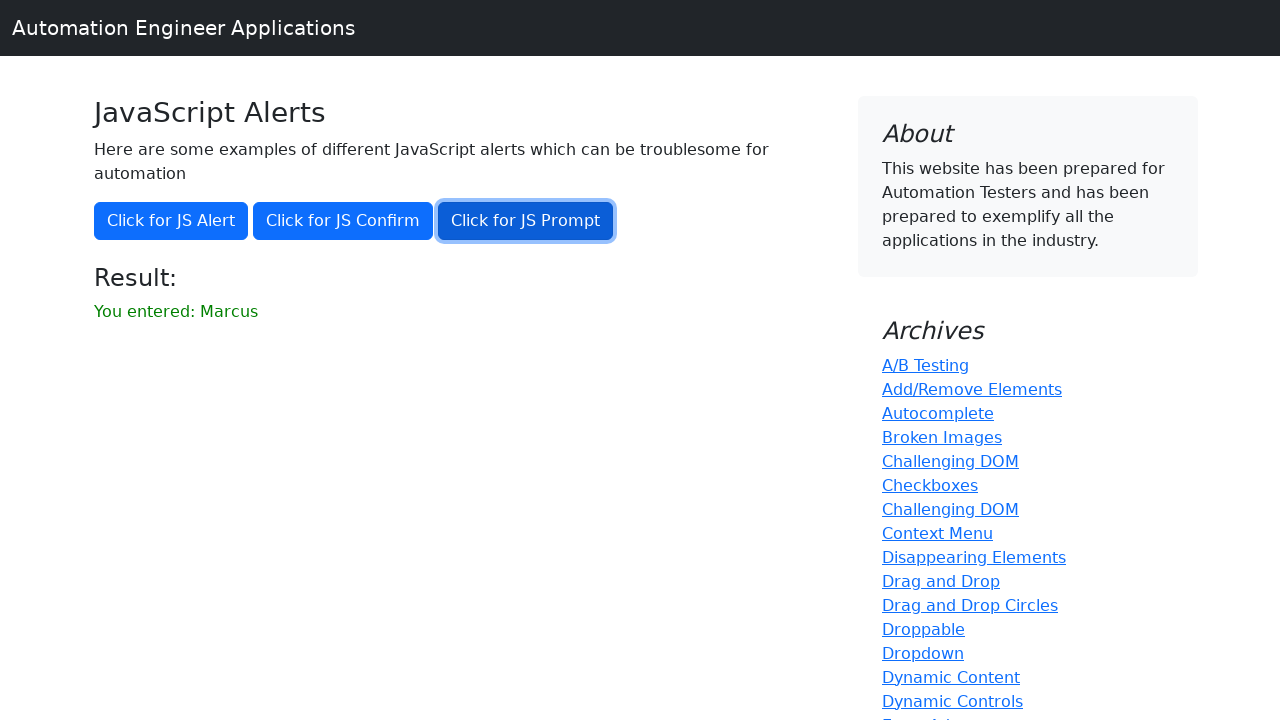

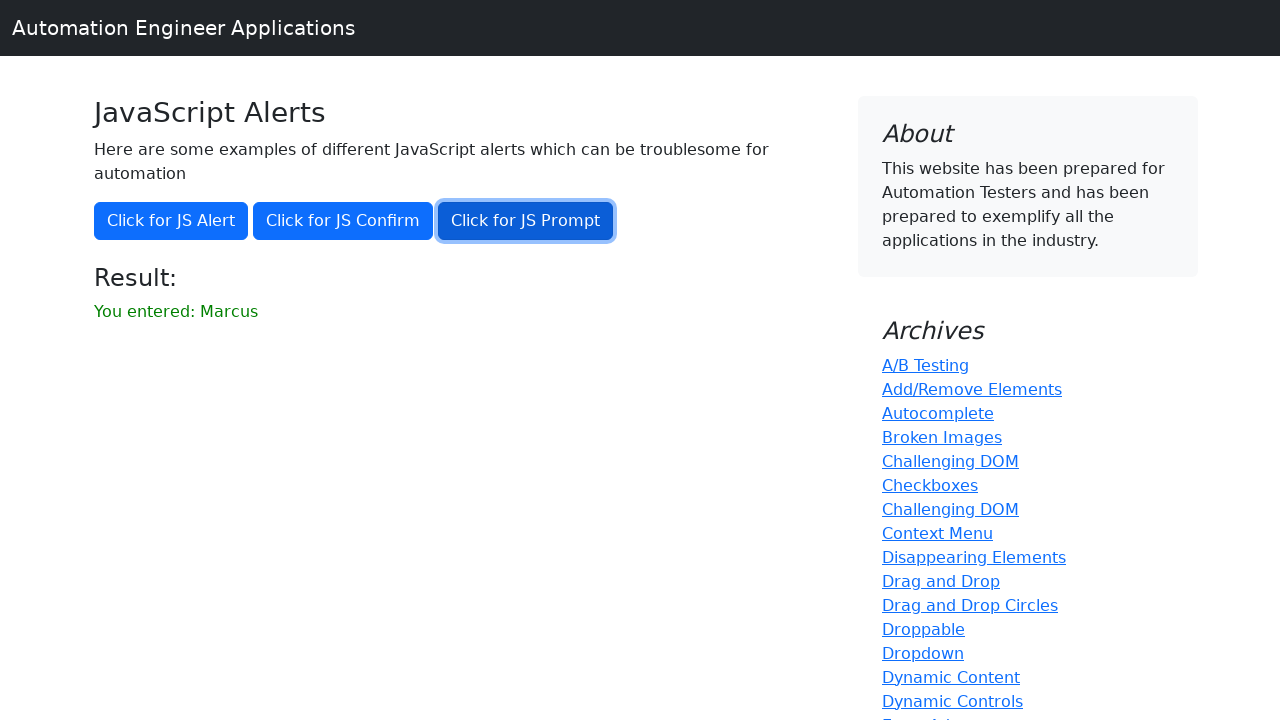